Navigates to Python.org homepage and verifies that the upcoming events widget is displayed with event dates and event links.

Starting URL: https://www.python.org/

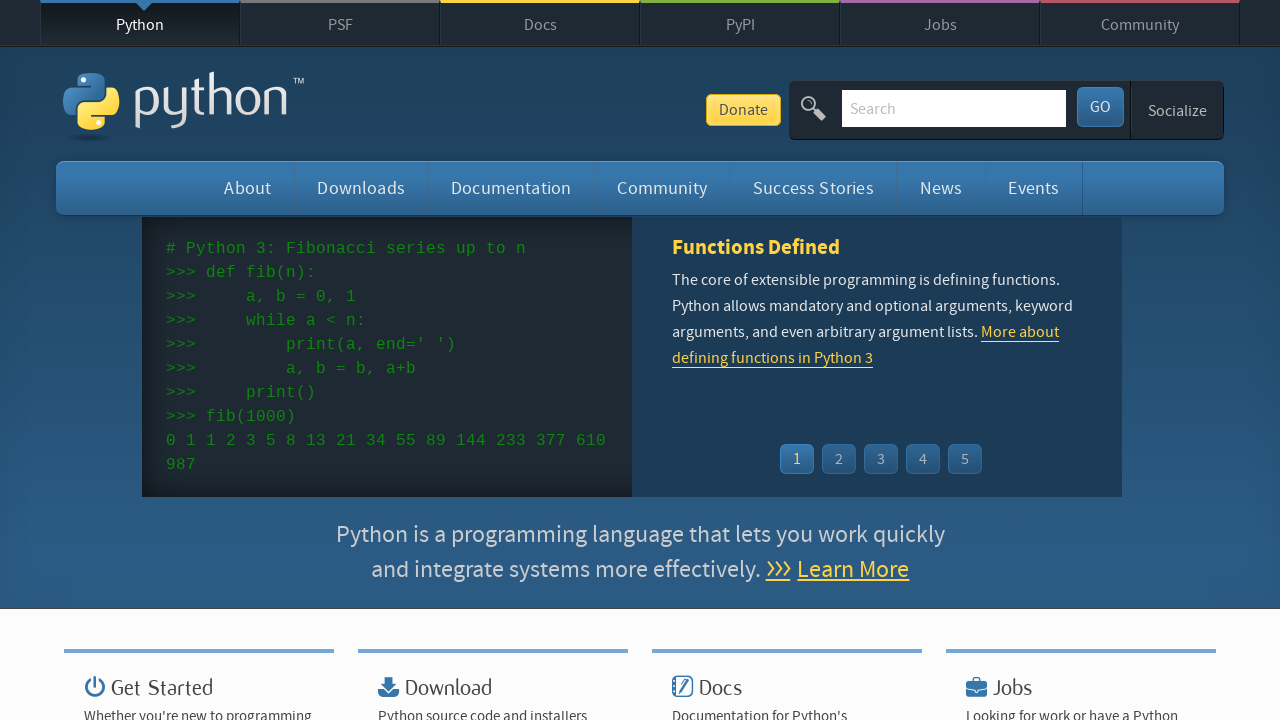

Navigated to Python.org homepage
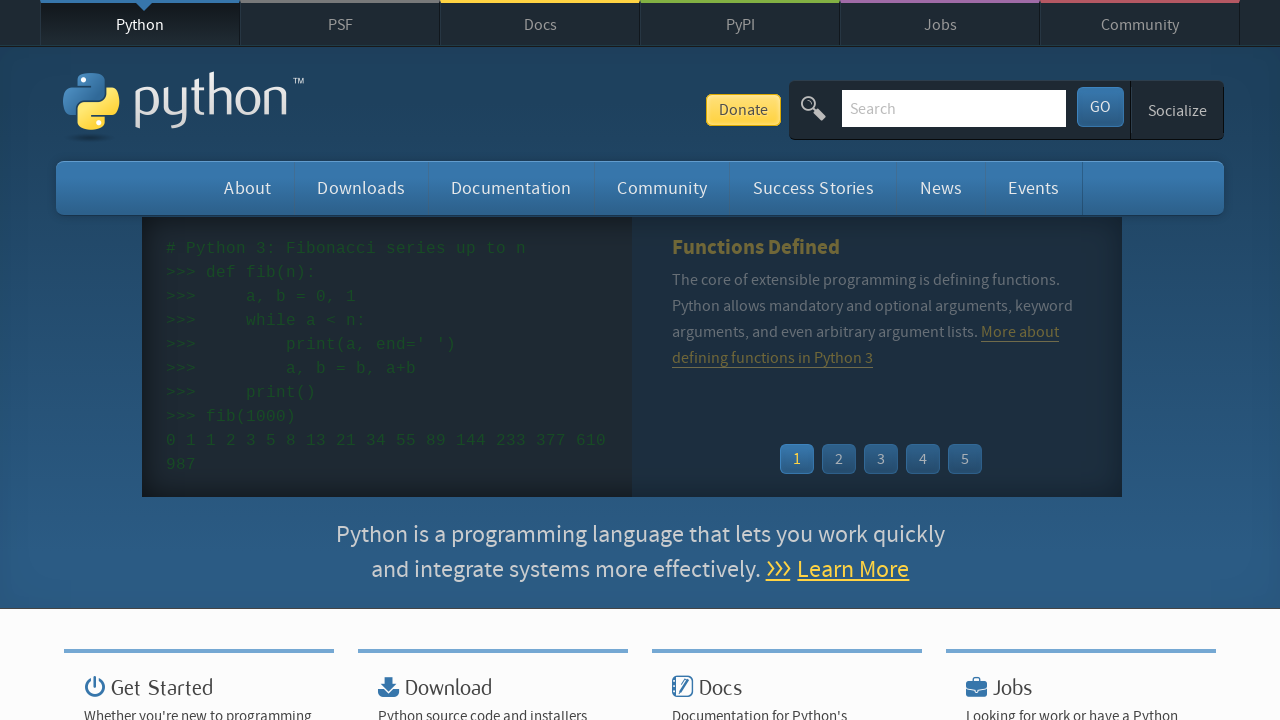

Upcoming events widget loaded
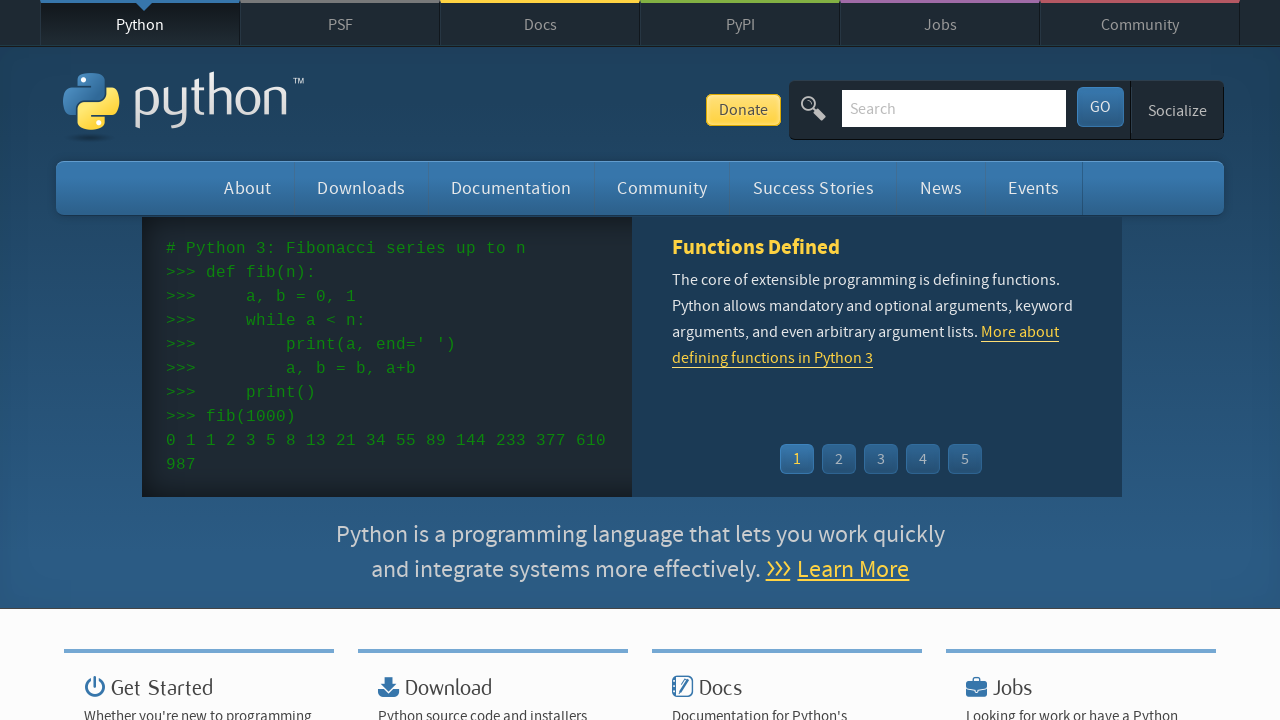

Event dates verified in the widget
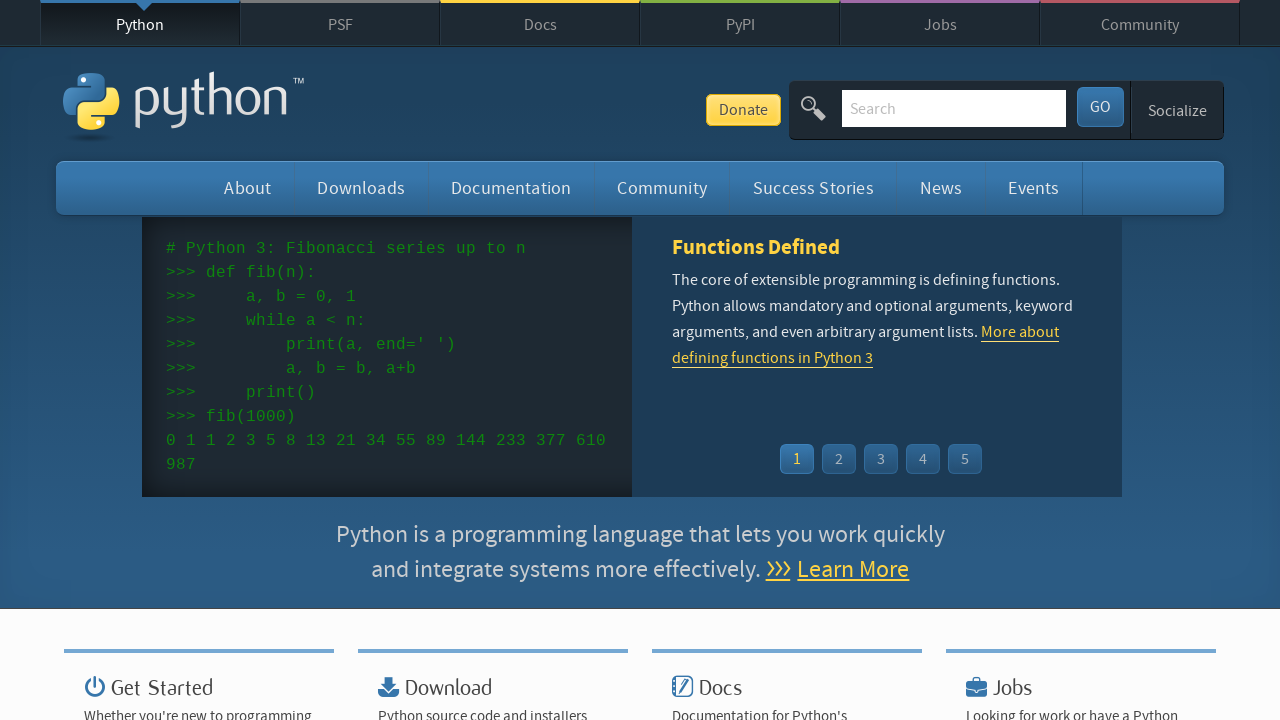

Event links verified in the widget
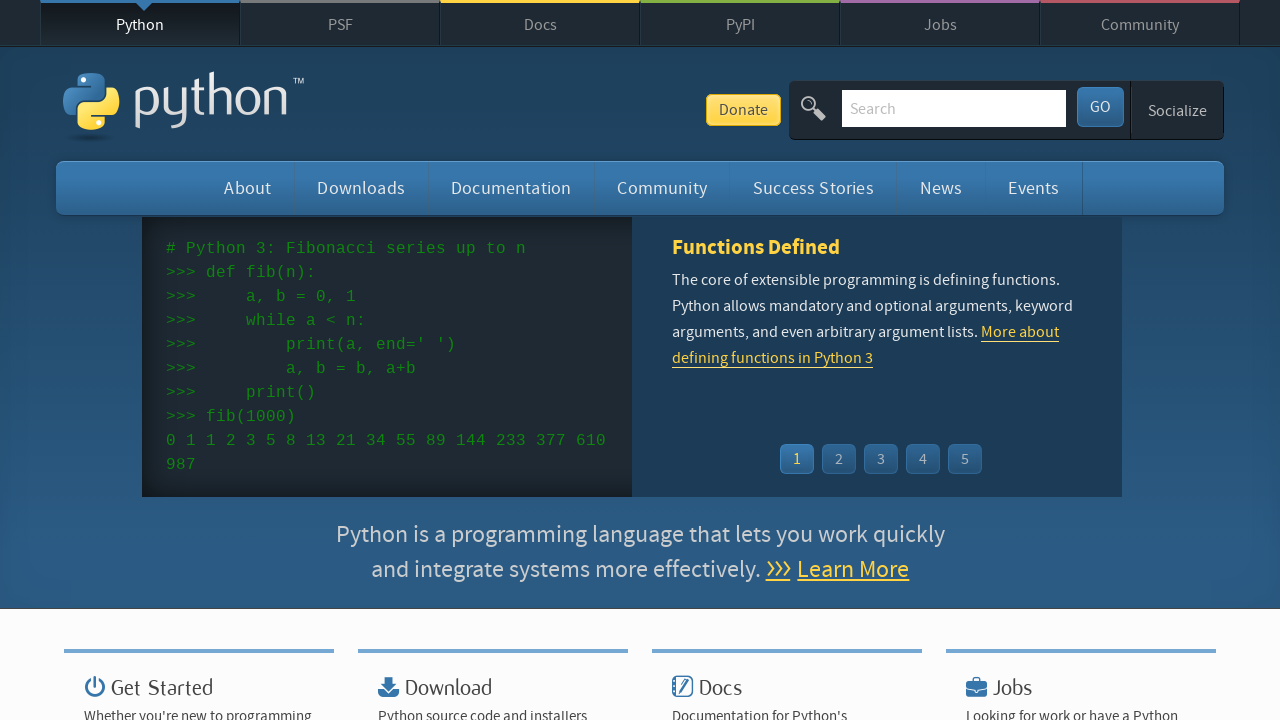

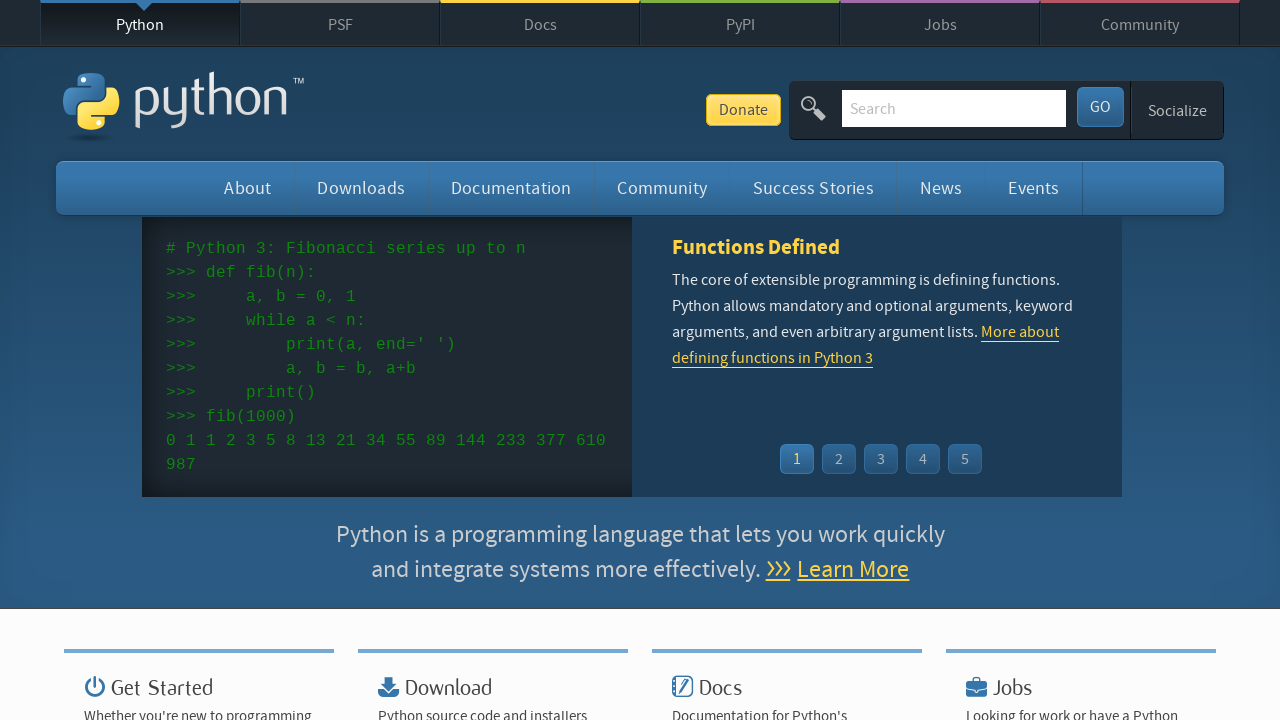